Tests iframe handling by switching to nested frames and filling form fields (first name, last name, and email) within them

Starting URL: https://letcode.in/frame

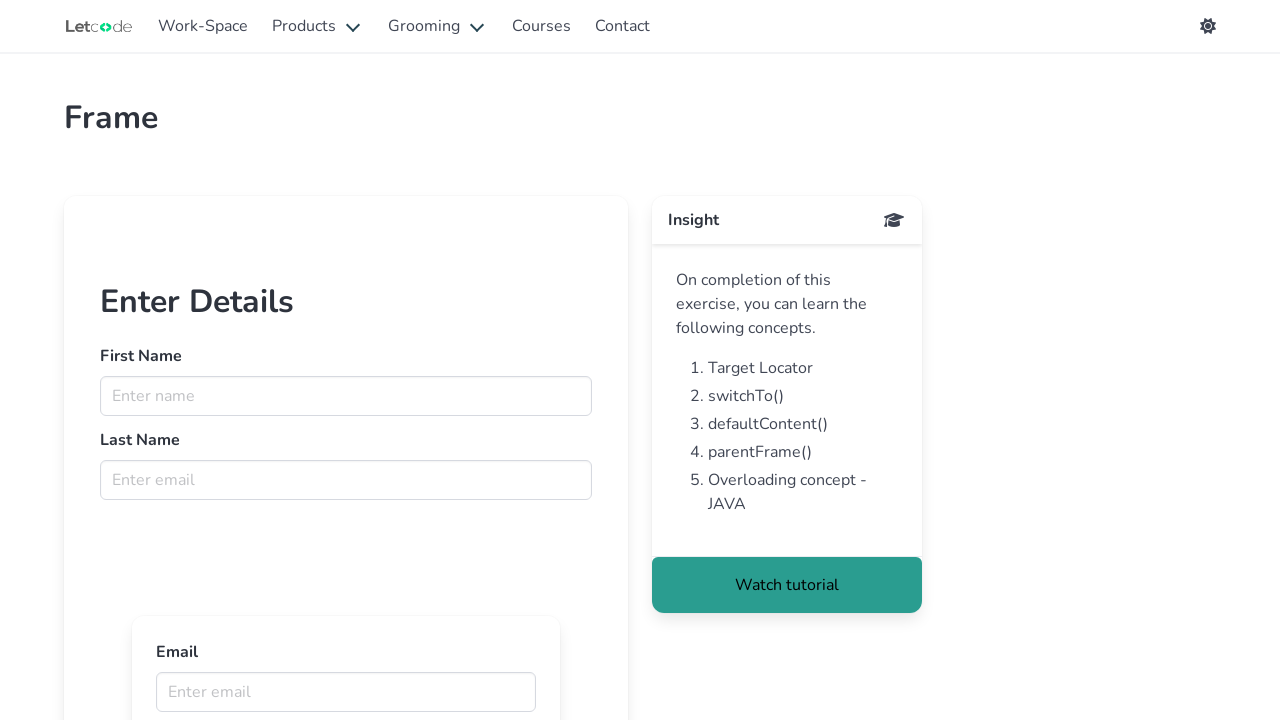

Navigated to https://letcode.in/frame
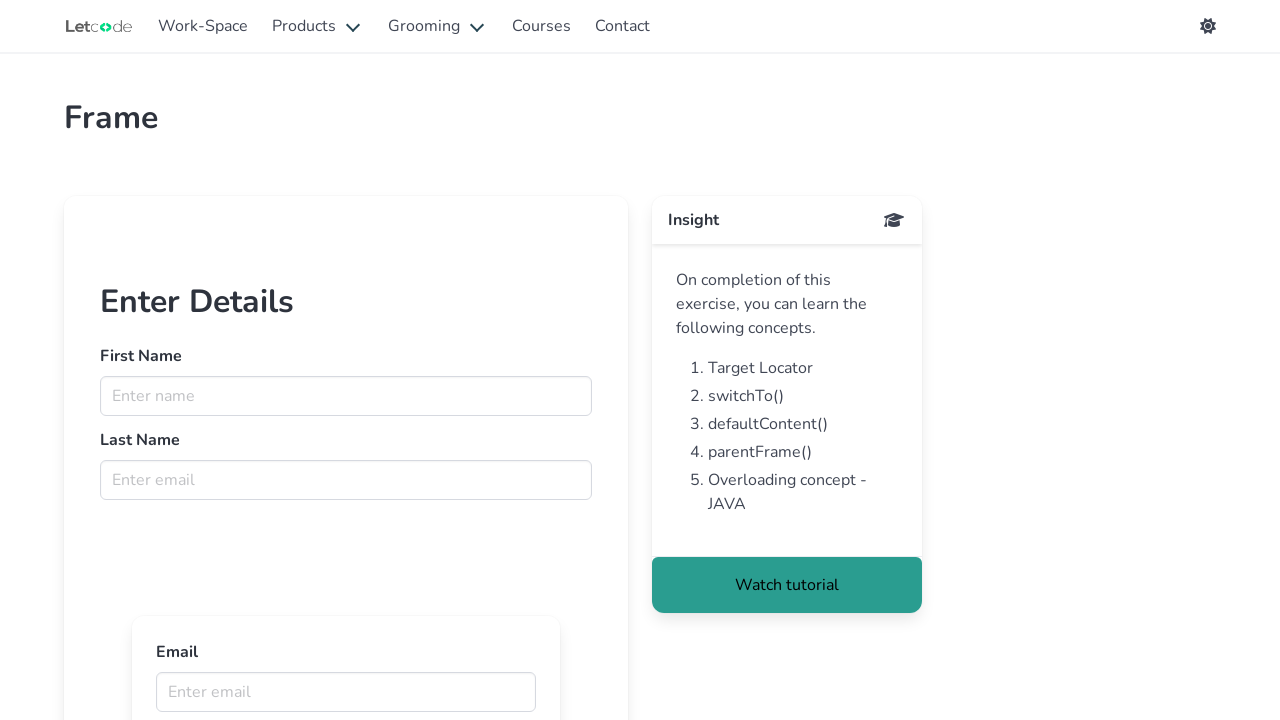

Located first iframe with id 'firstFr'
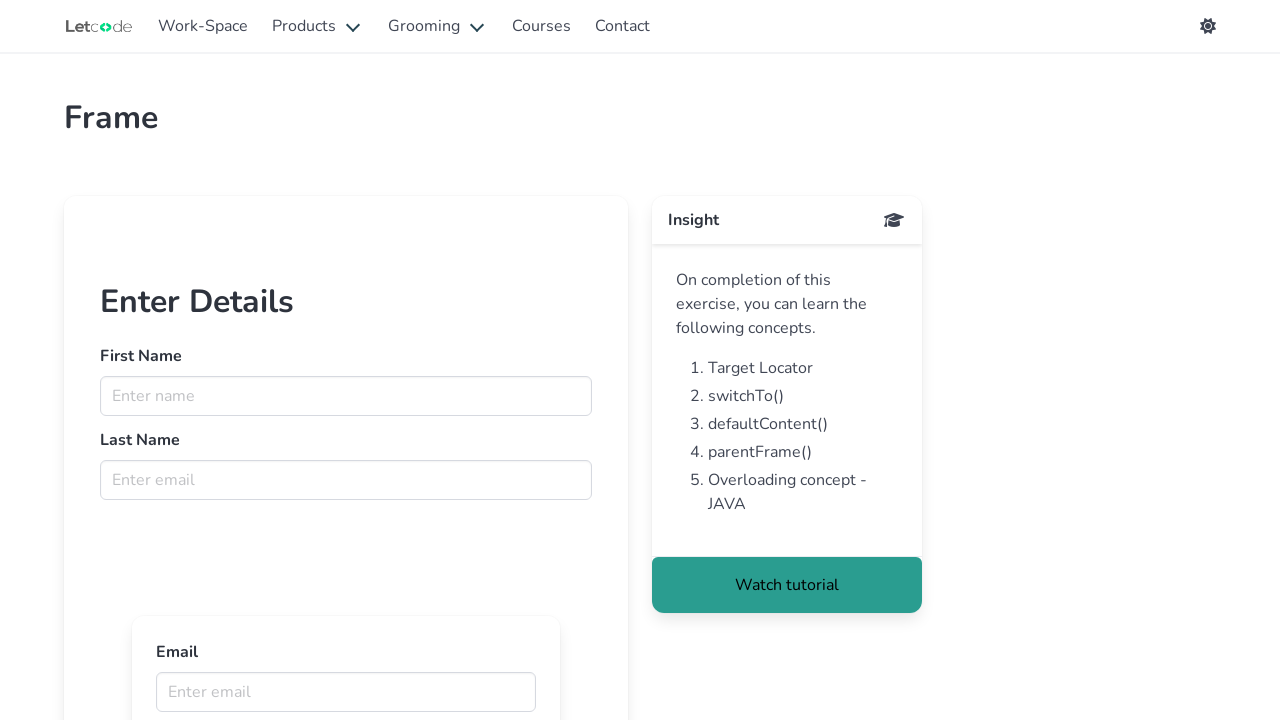

Filled first name field with 'abc' in first frame on #firstFr >> internal:control=enter-frame >> input[name='fname']
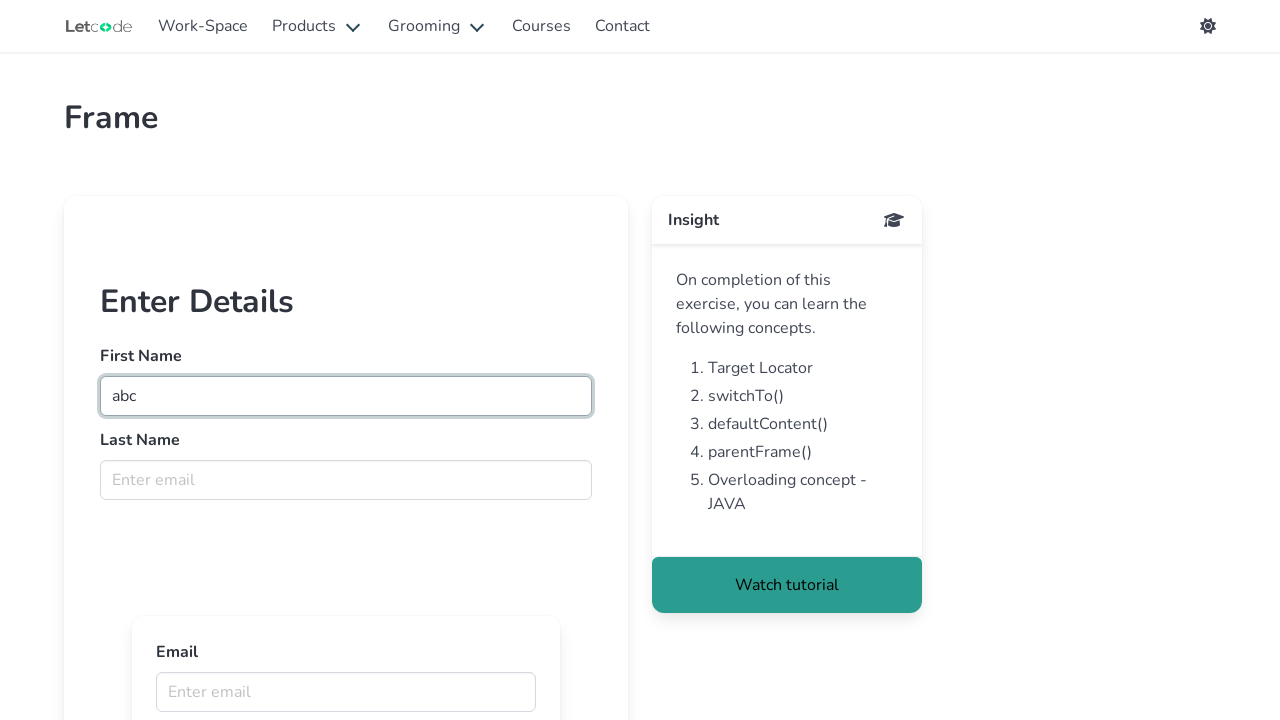

Filled last name field with '123' in first frame on #firstFr >> internal:control=enter-frame >> input[name='lname']
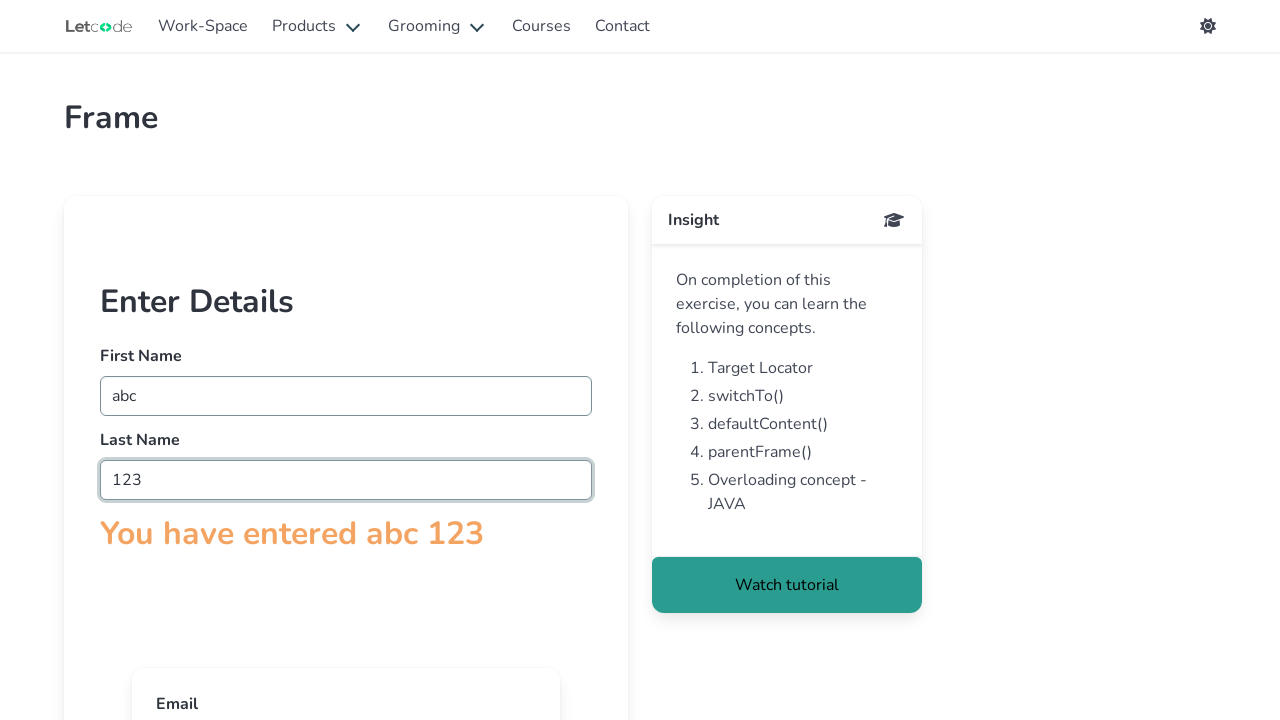

Located nested iframe with src 'innerframe'
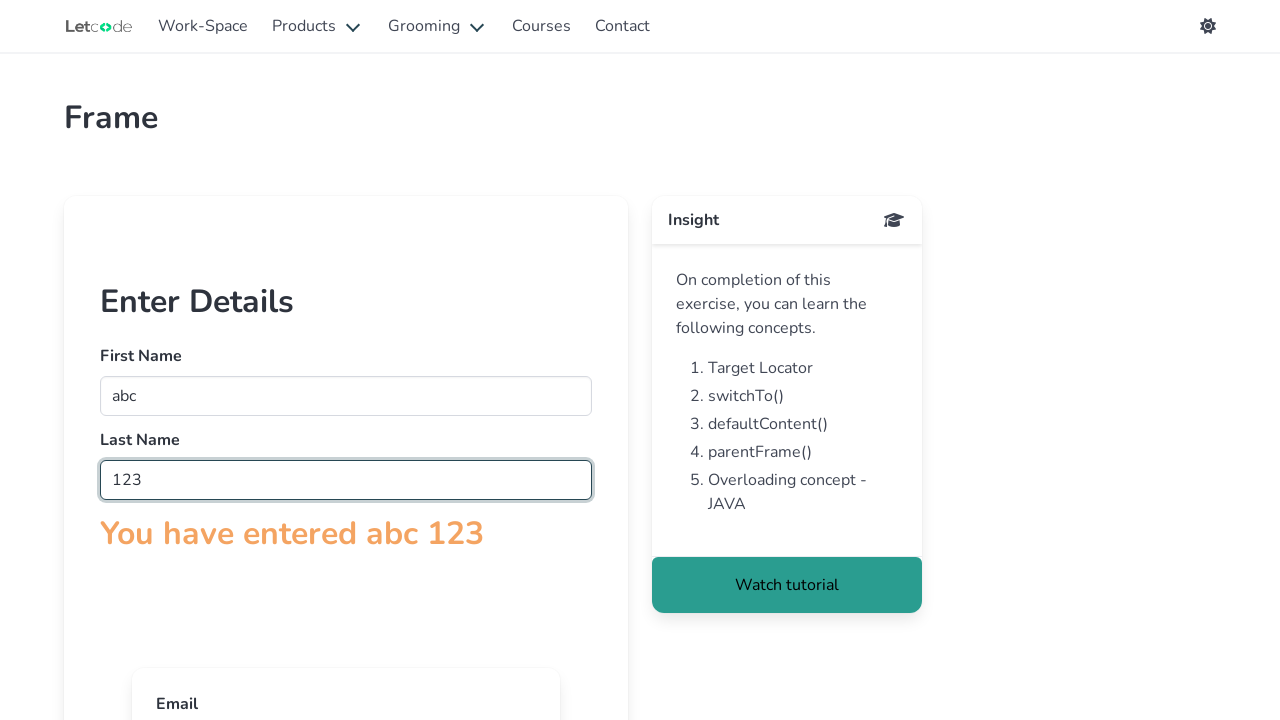

Filled email field with 'abc@gmail.com' in nested frame on #firstFr >> internal:control=enter-frame >> iframe[src='innerframe'] >> internal
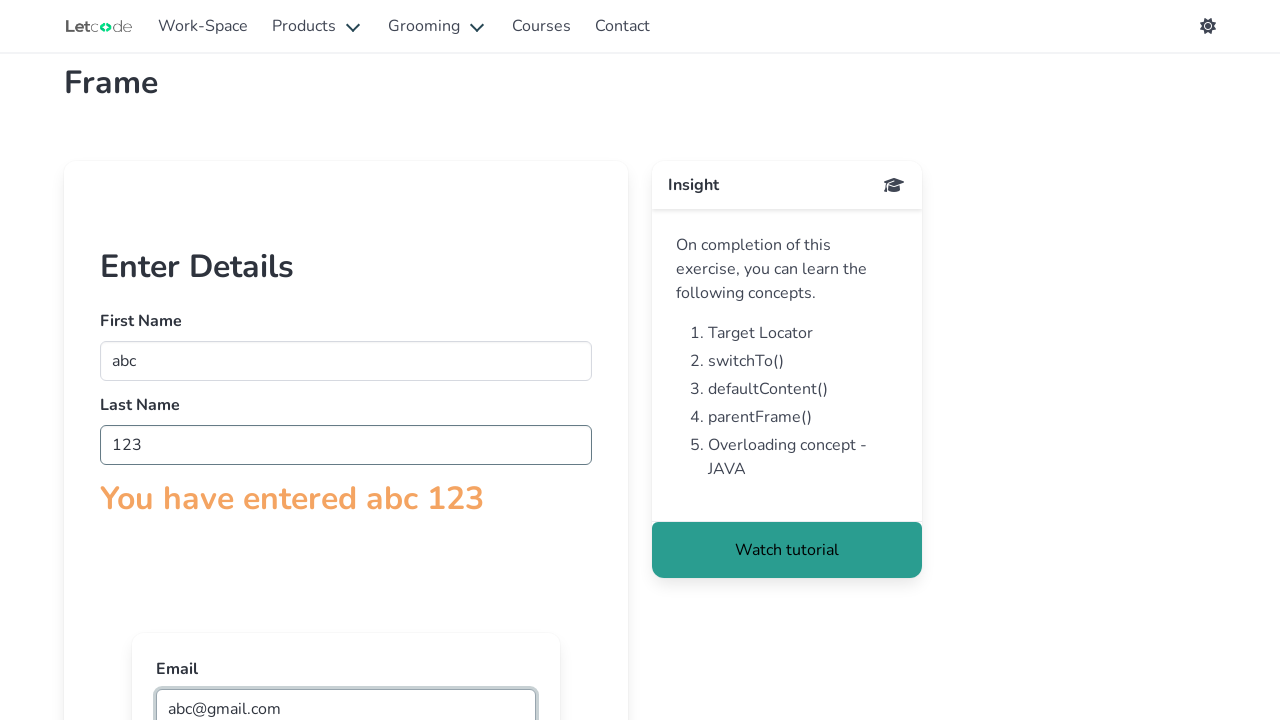

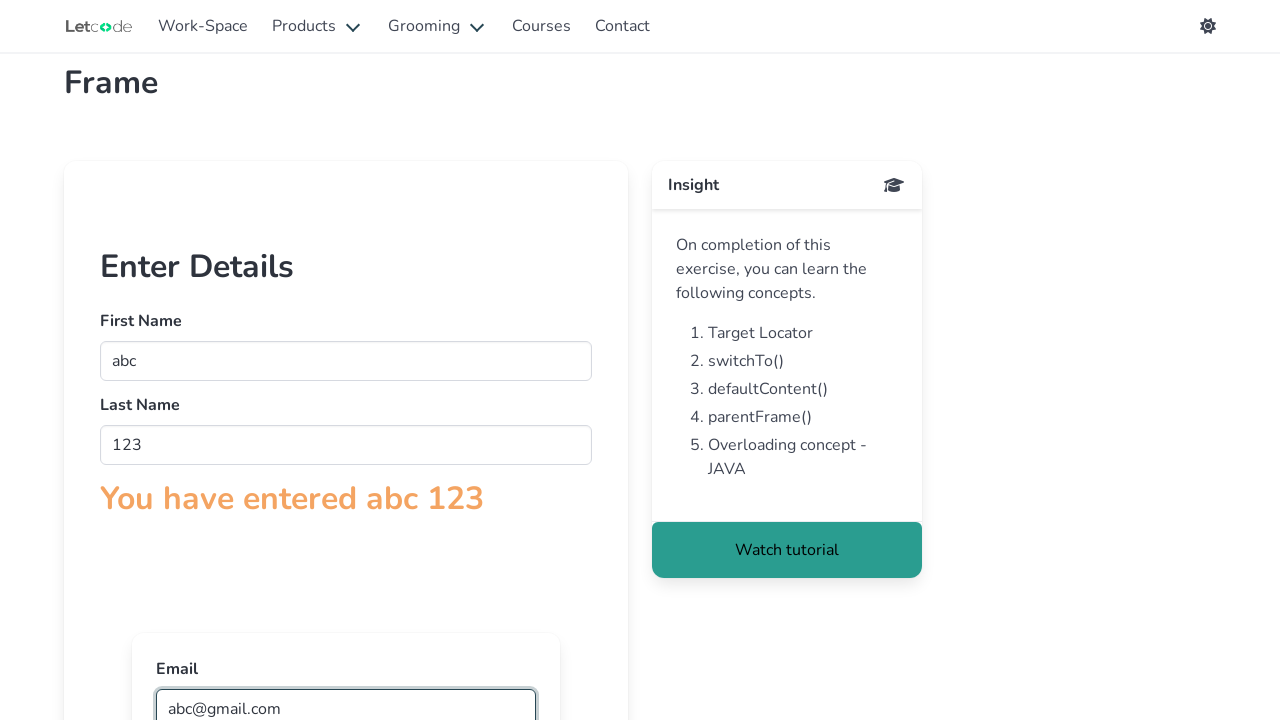